Tests that clicking the 'Sign in' link navigates to the login page

Starting URL: https://jhu-oose-f24.github.io/Team-SuperSurveyors/#/signup

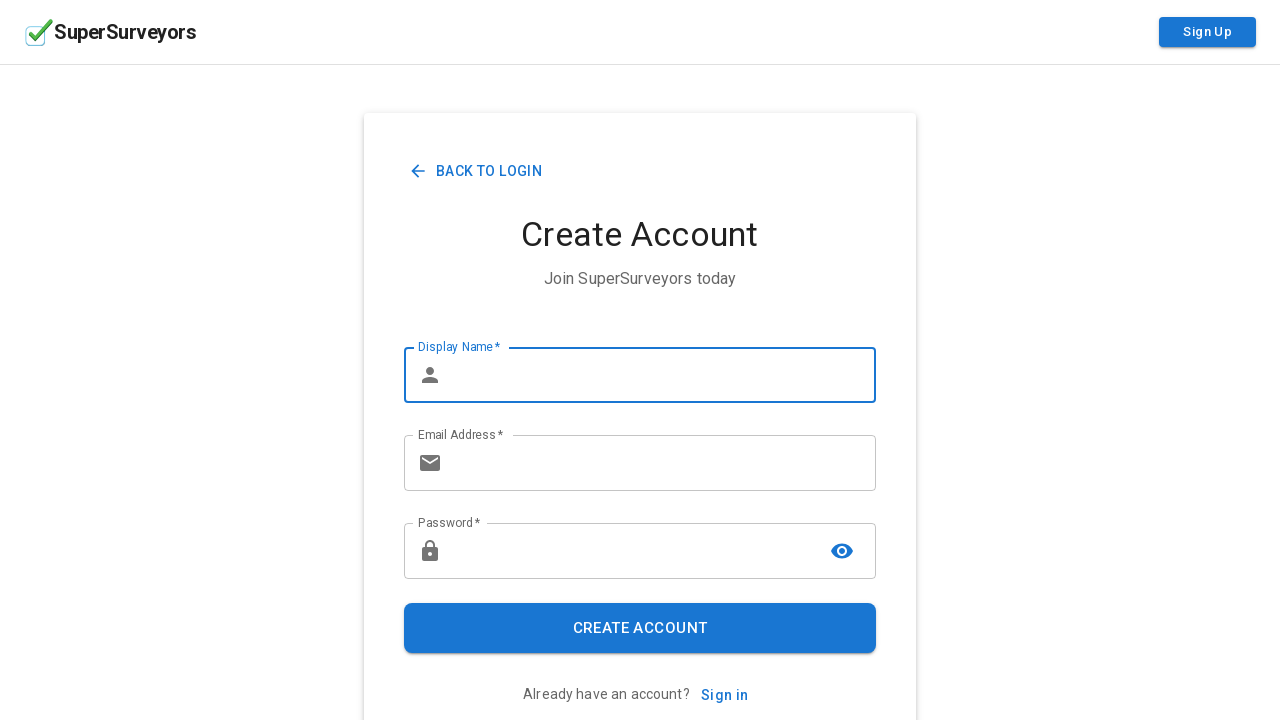

Clicked the 'Sign in' button at (725, 696) on xpath=//button[contains(@class, 'MuiButton-textPrimary') and contains(text(), 'S
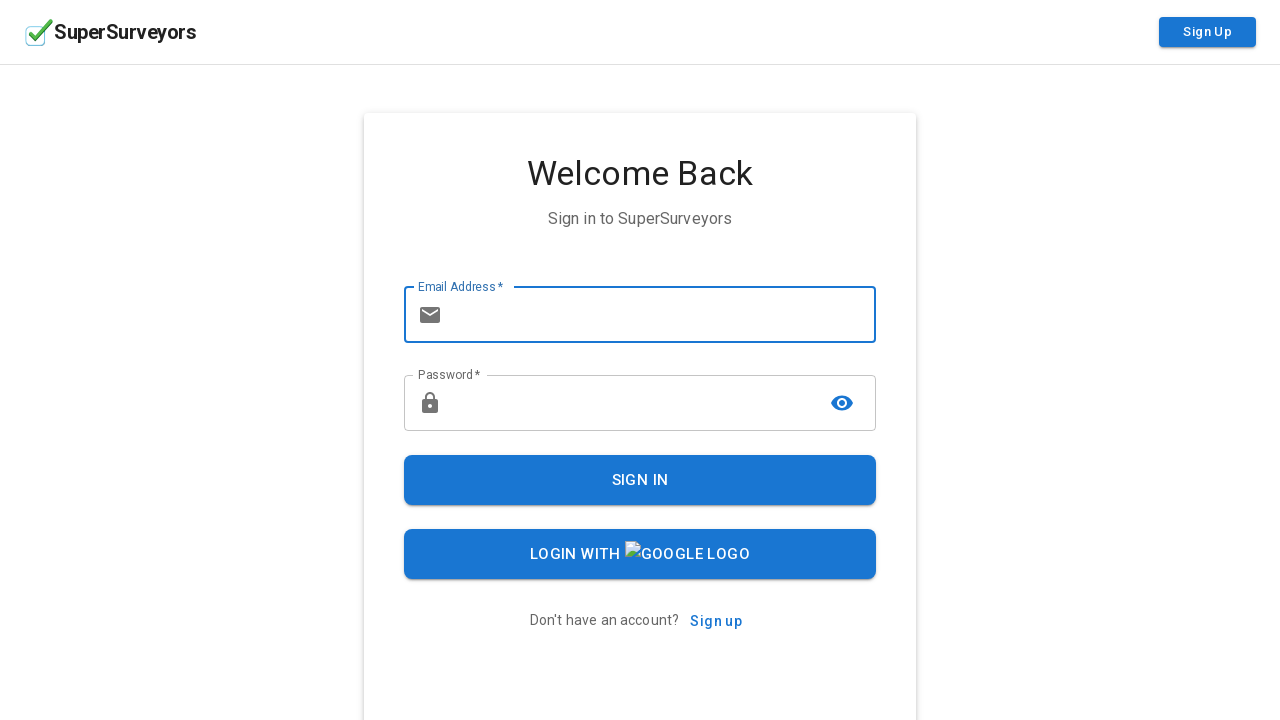

Navigated to login page
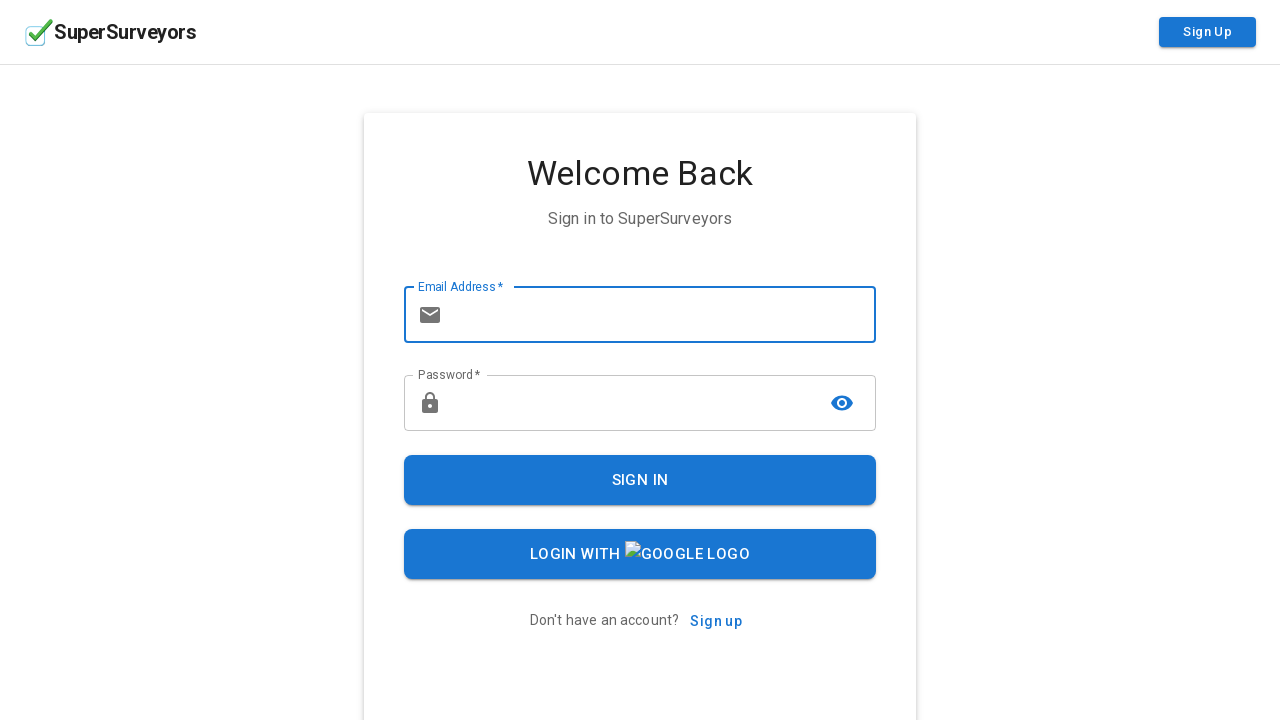

Login page header 'Welcome Back' is displayed
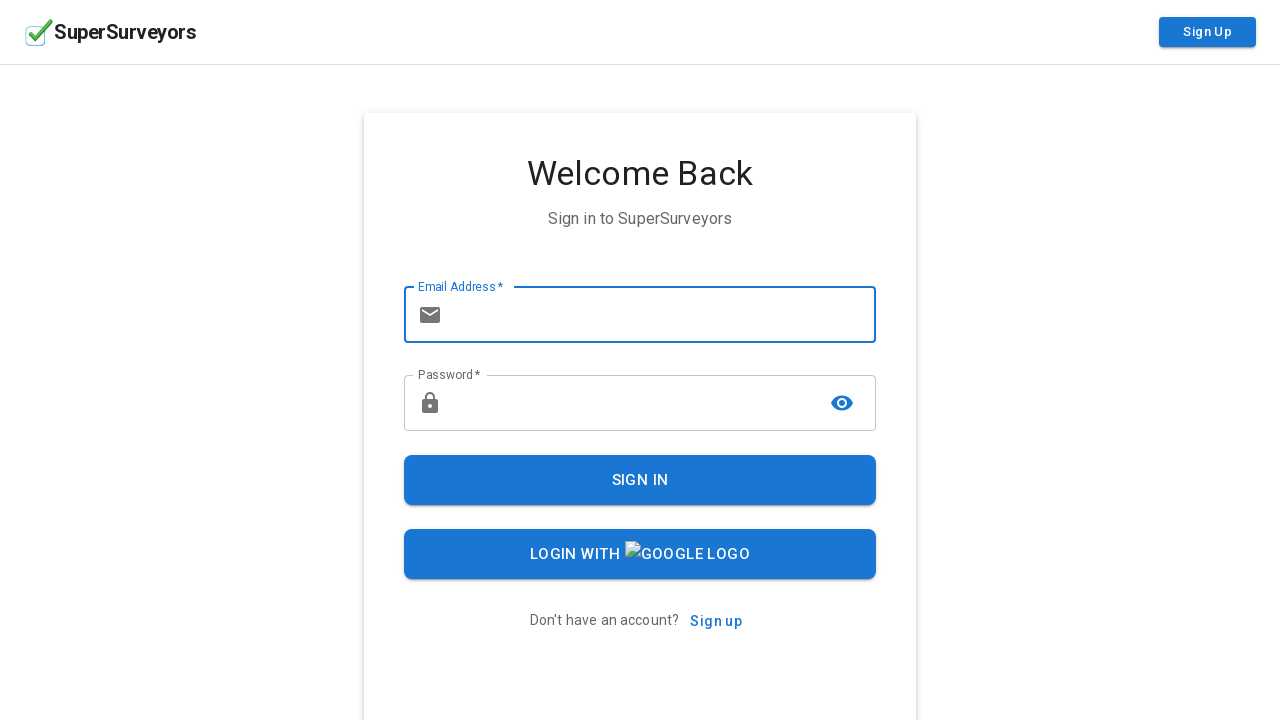

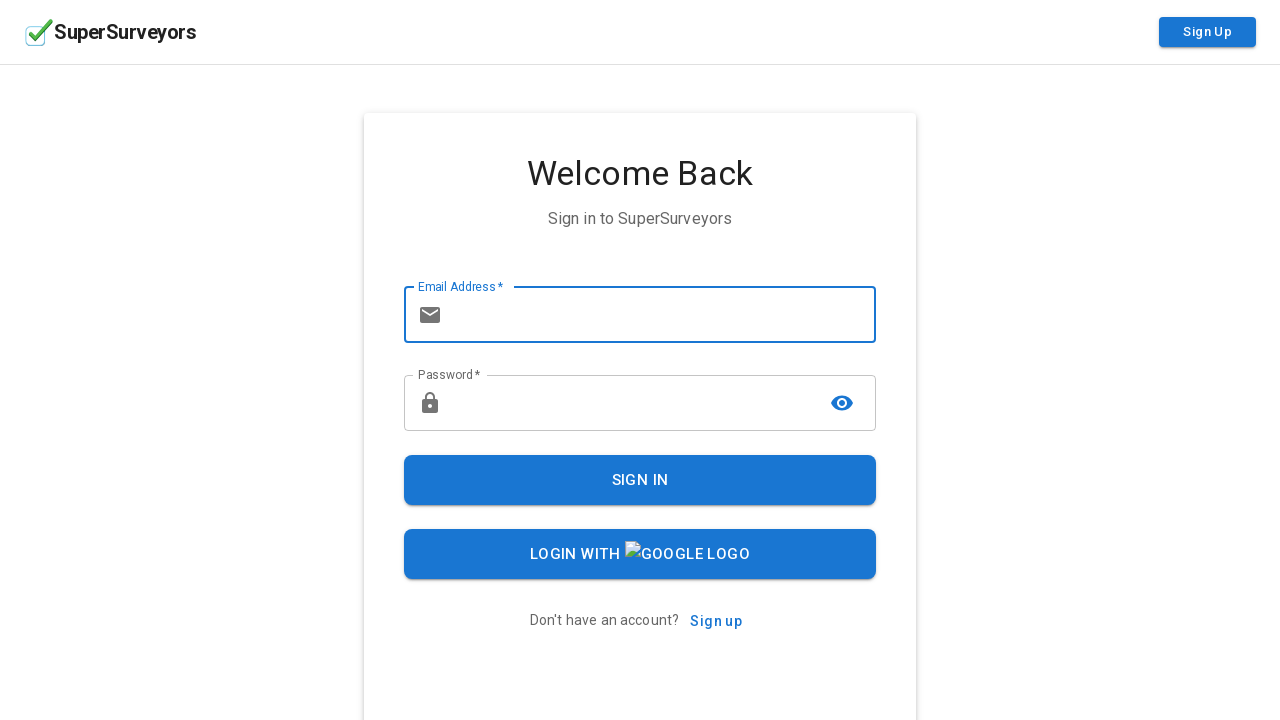